Tests adding specific vegetables (Cucumber, Brocolli, Beetroot) to cart on an e-commerce practice site by iterating through products and clicking "Add to cart" for matching items

Starting URL: https://rahulshettyacademy.com/seleniumPractise/

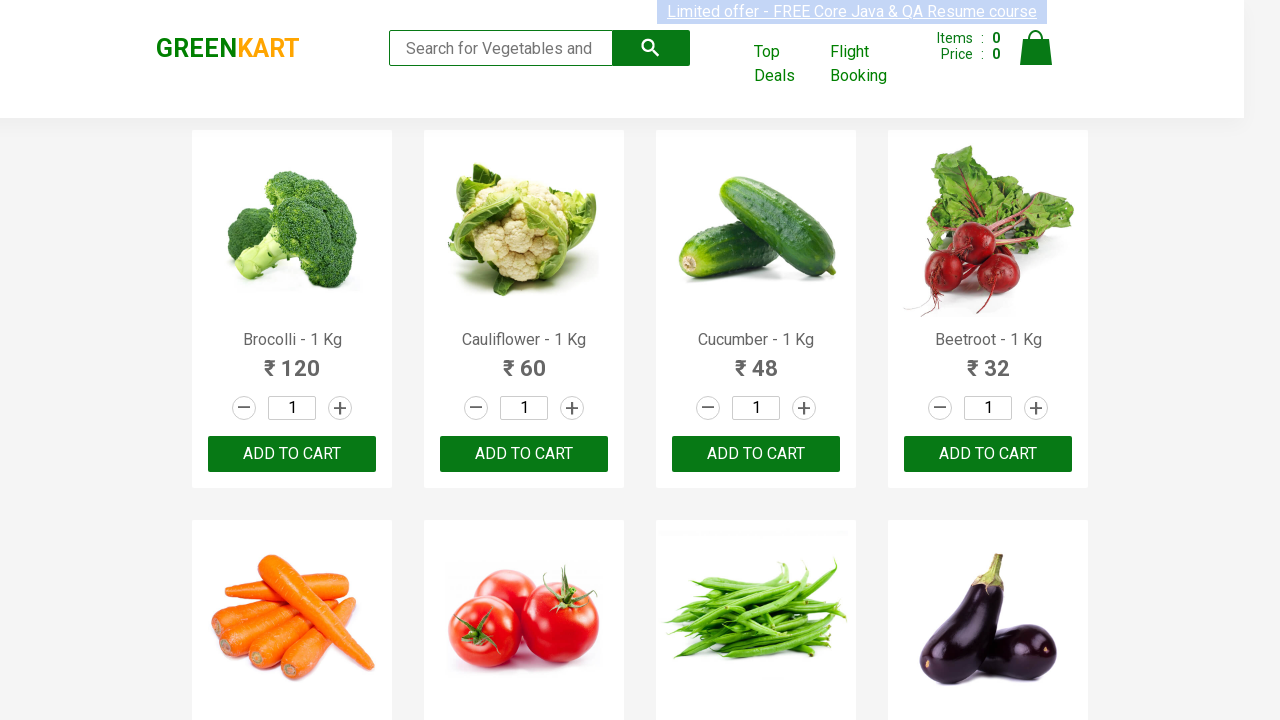

Waited for product names to load on the page
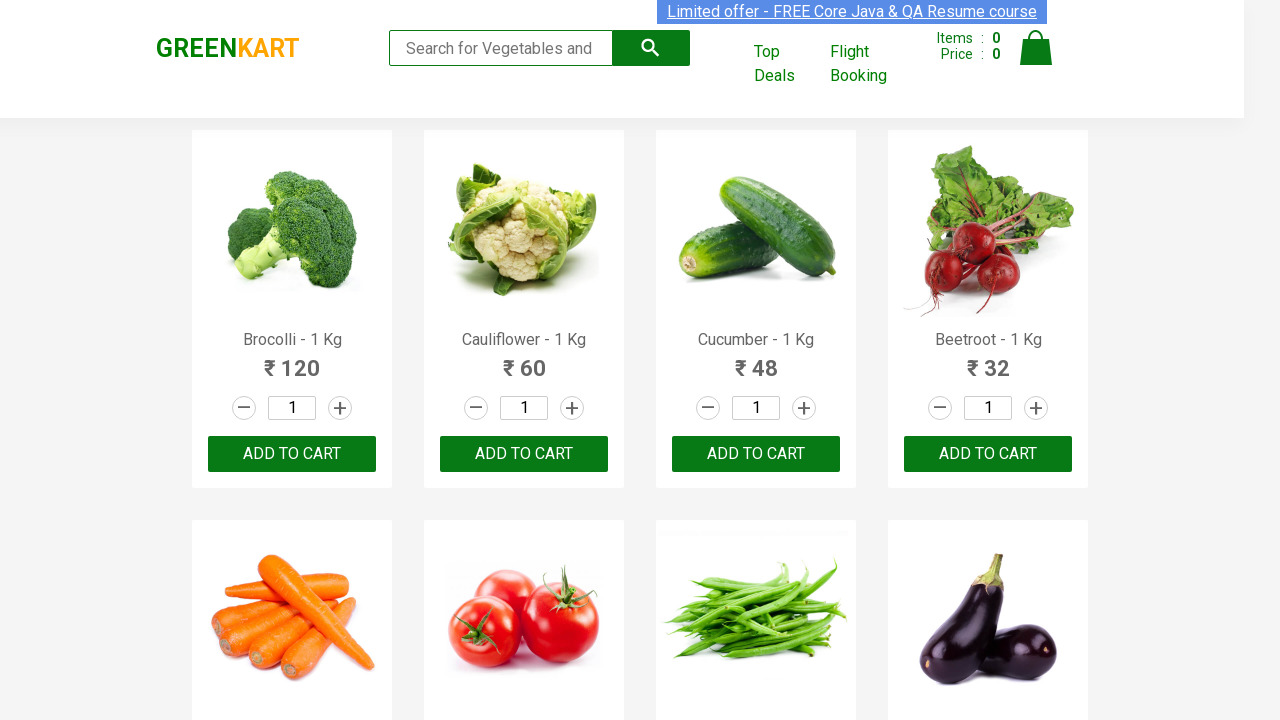

Initialized list of vegetables to add: Cucumber, Brocolli, Beetroot
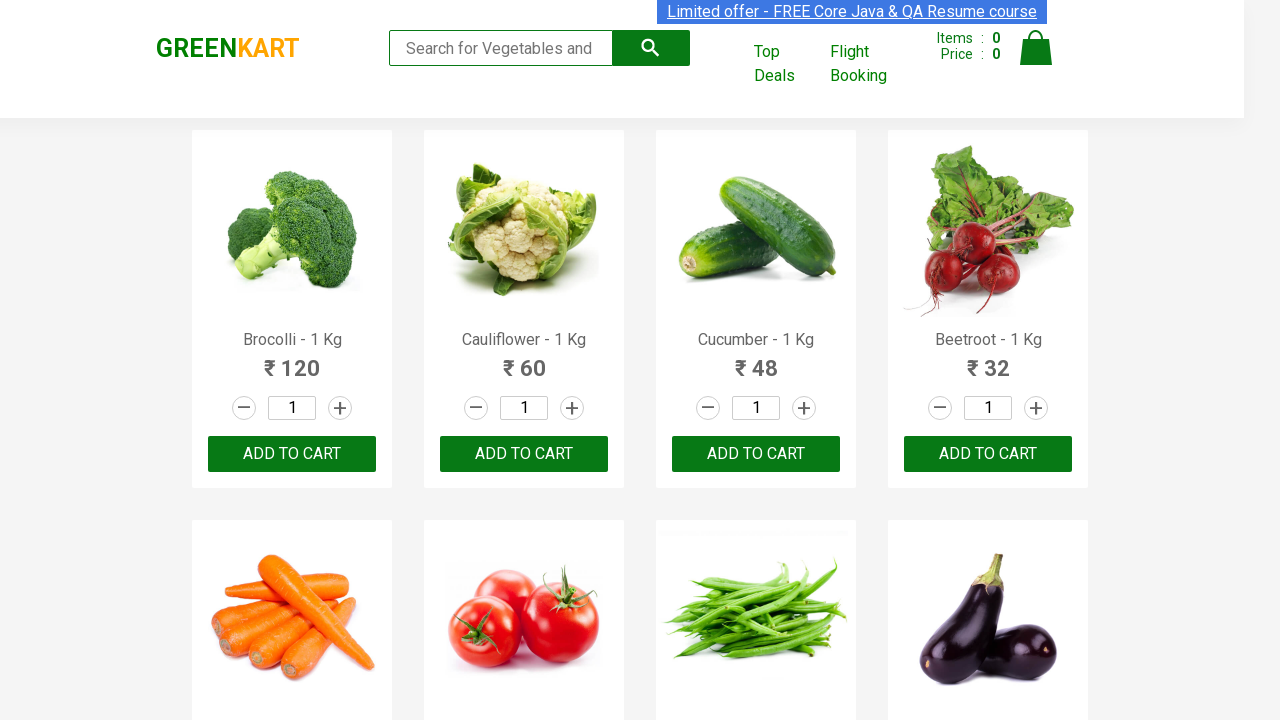

Retrieved all product elements from the page
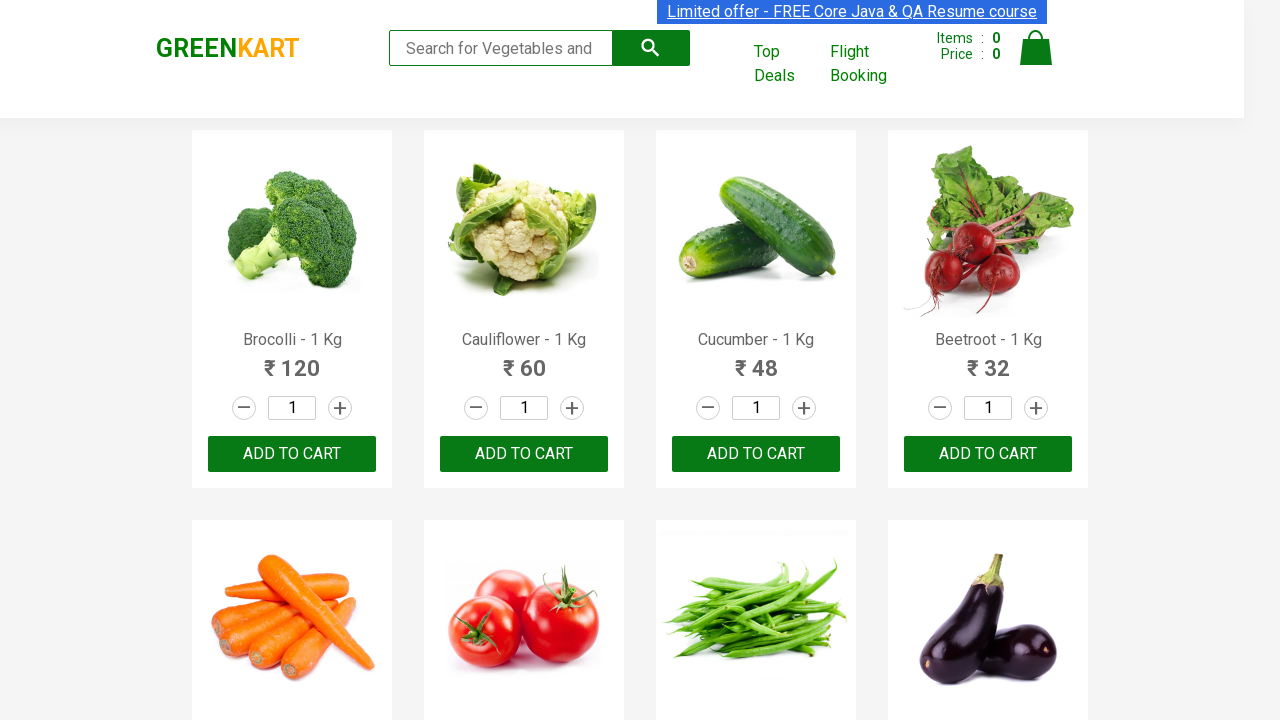

Extracted and formatted product name: Brocolli
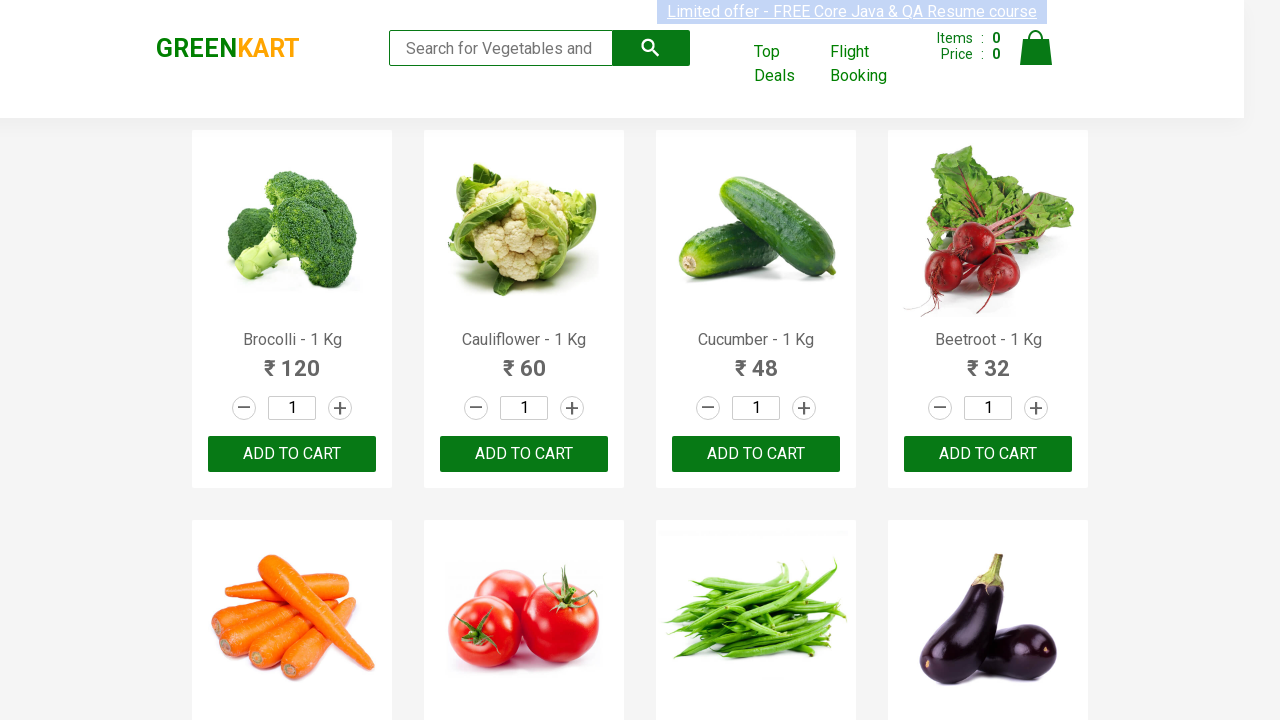

Found matching vegetable: Brocolli (item 1 of 3)
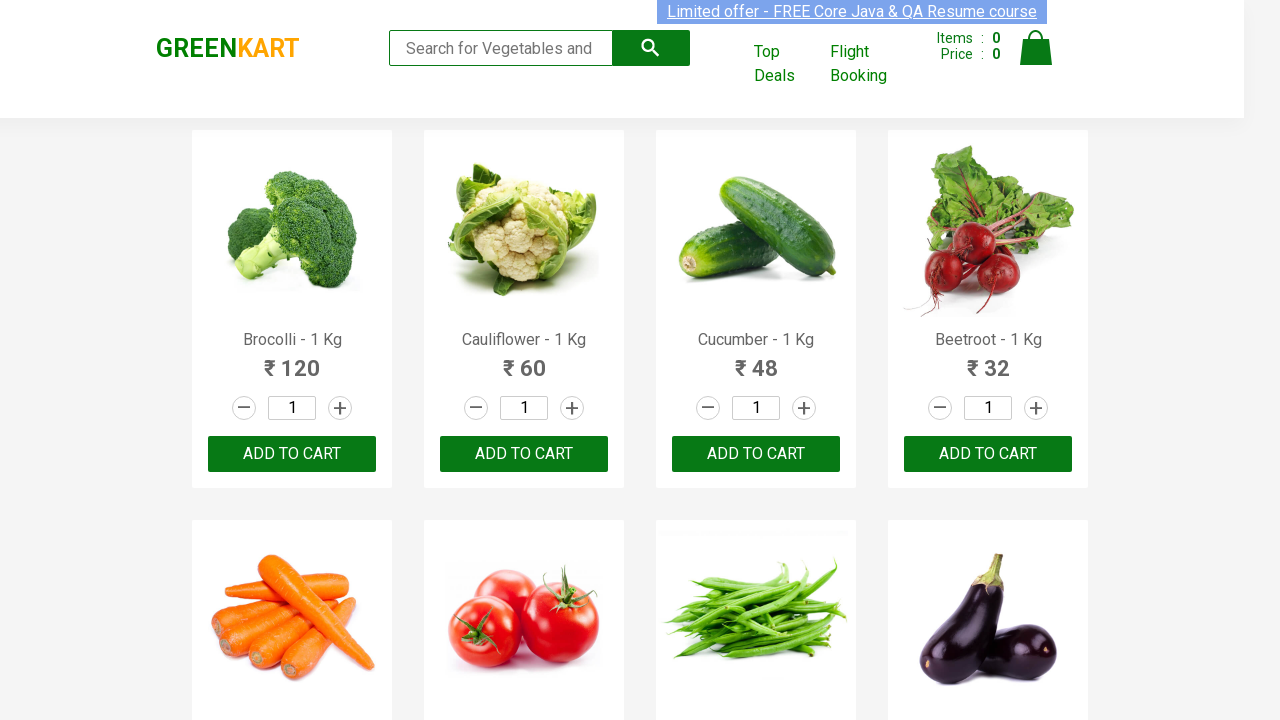

Clicked 'Add to cart' button for Brocolli at (292, 454) on xpath=//div[@class='product-action']/button >> nth=0
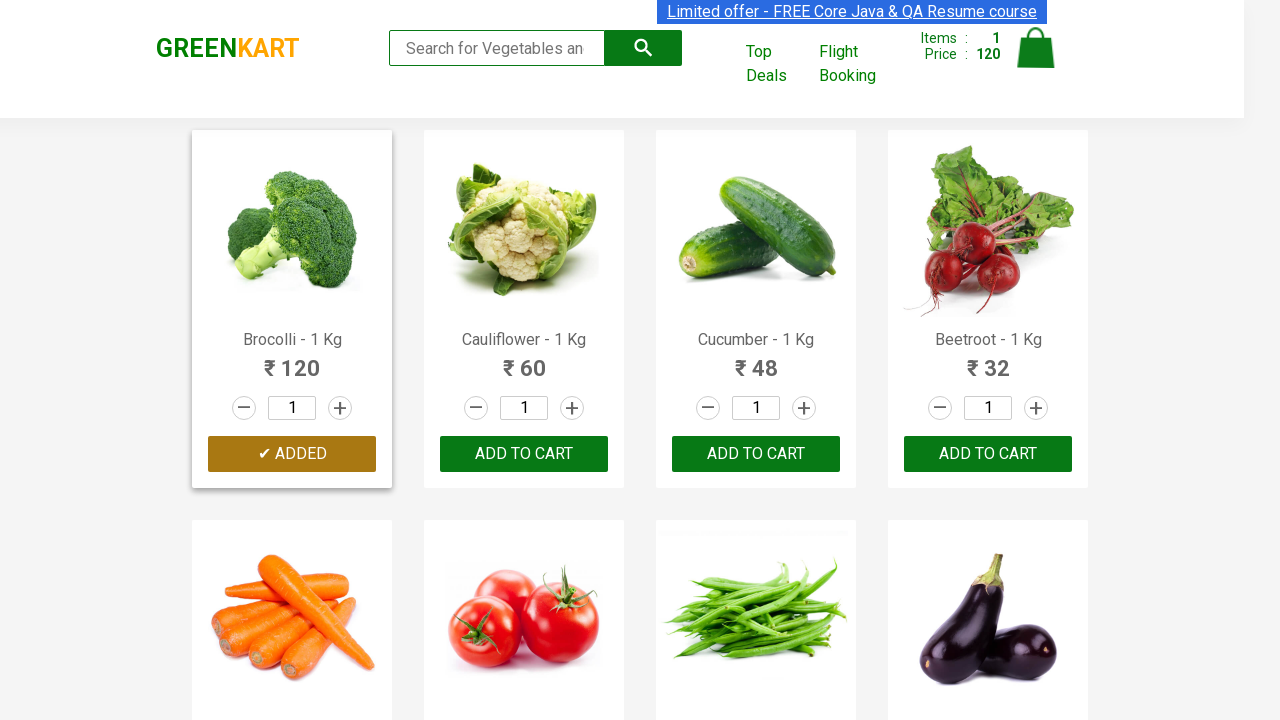

Extracted and formatted product name: Cauliflower
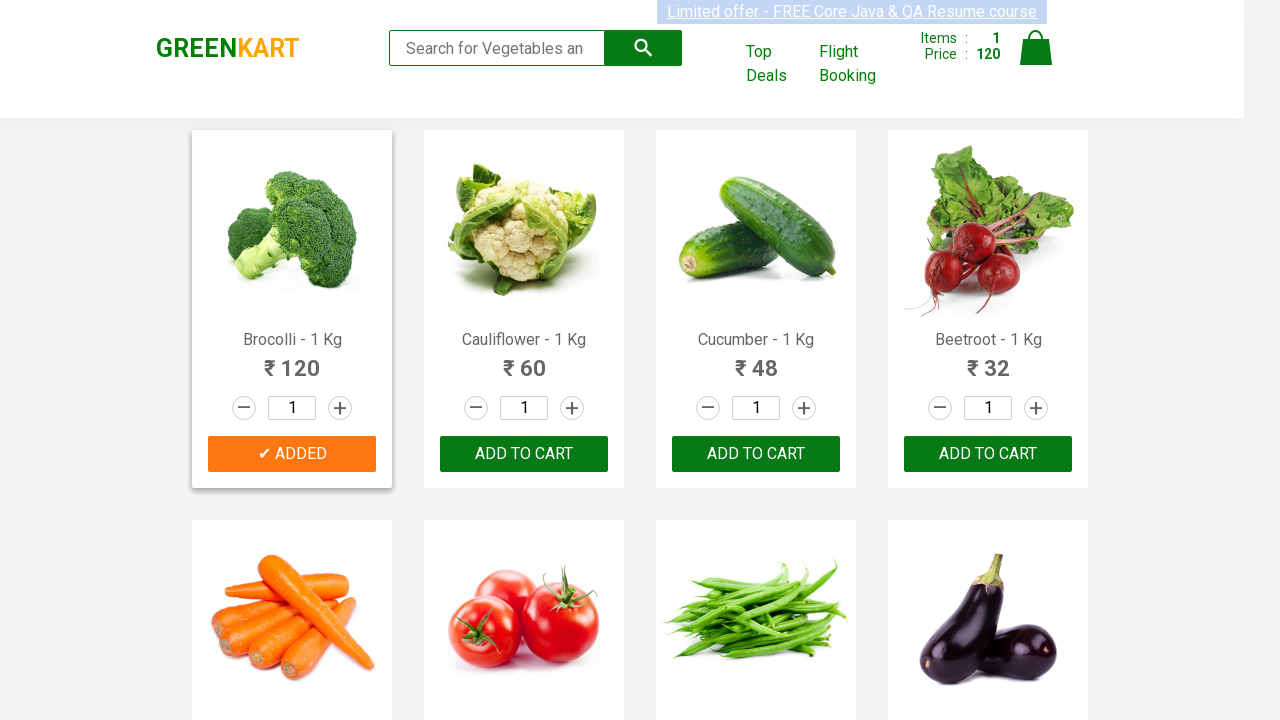

Extracted and formatted product name: Cucumber
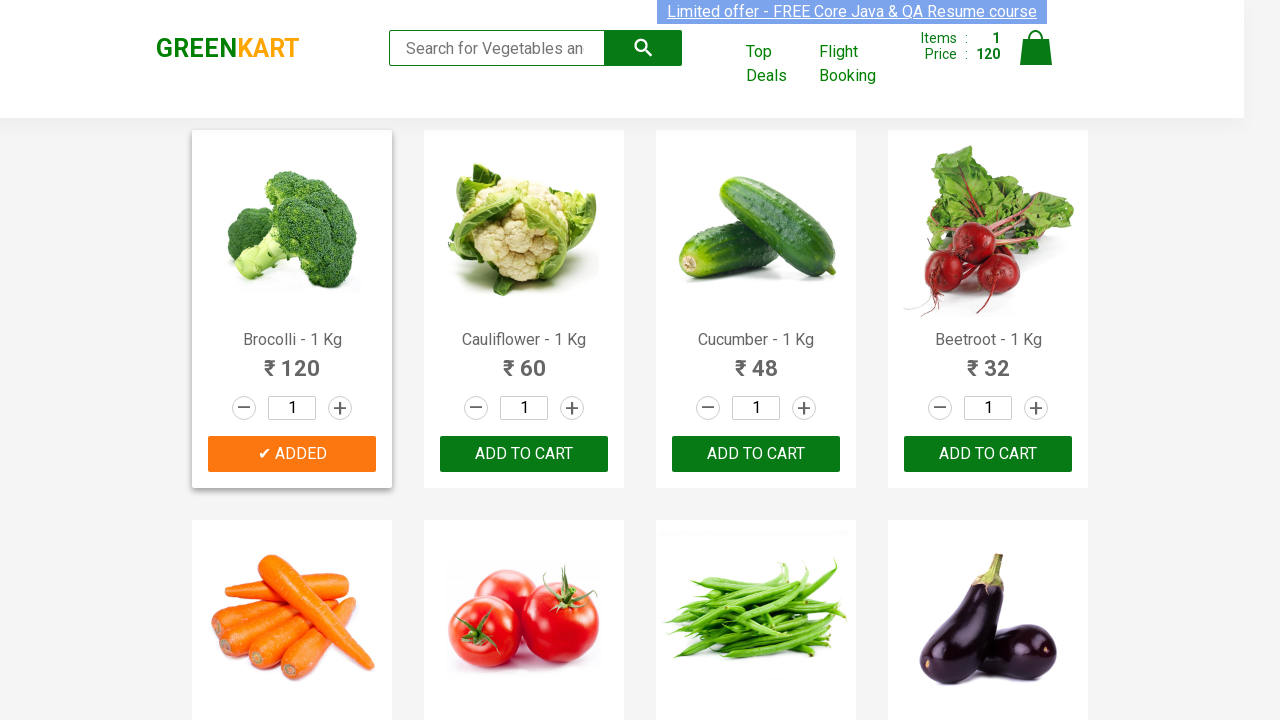

Found matching vegetable: Cucumber (item 2 of 3)
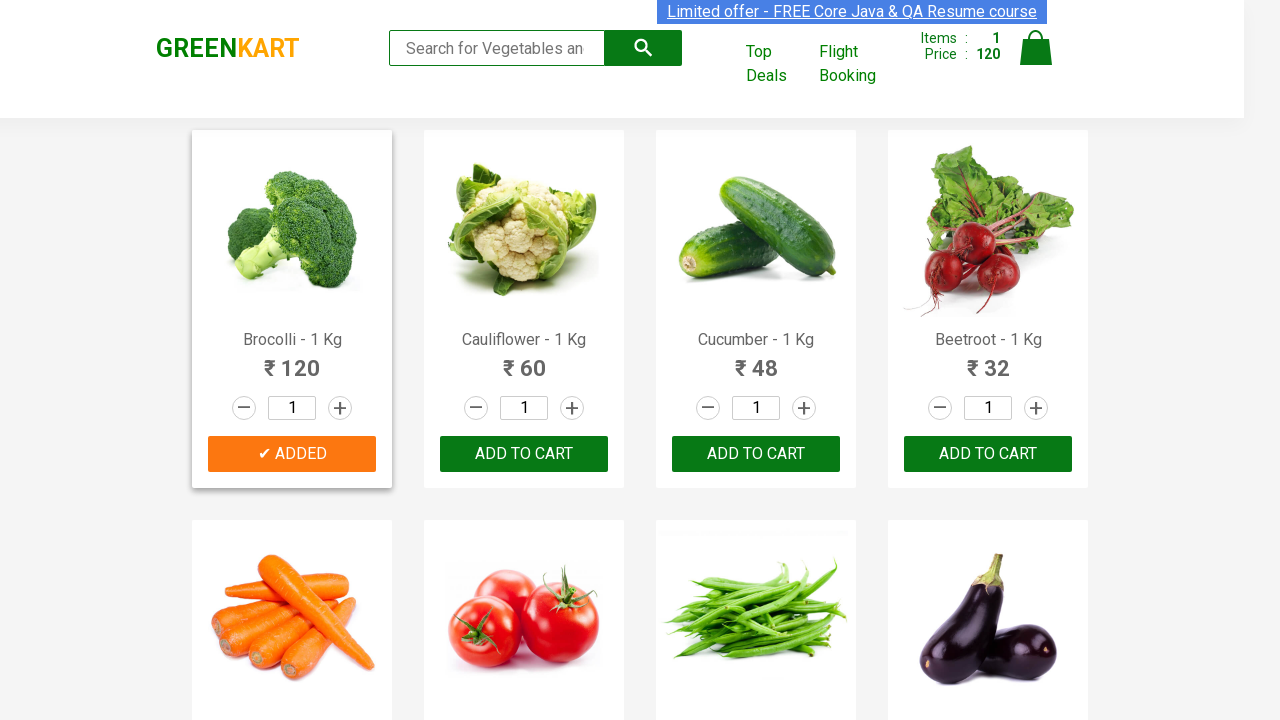

Clicked 'Add to cart' button for Cucumber at (756, 454) on xpath=//div[@class='product-action']/button >> nth=2
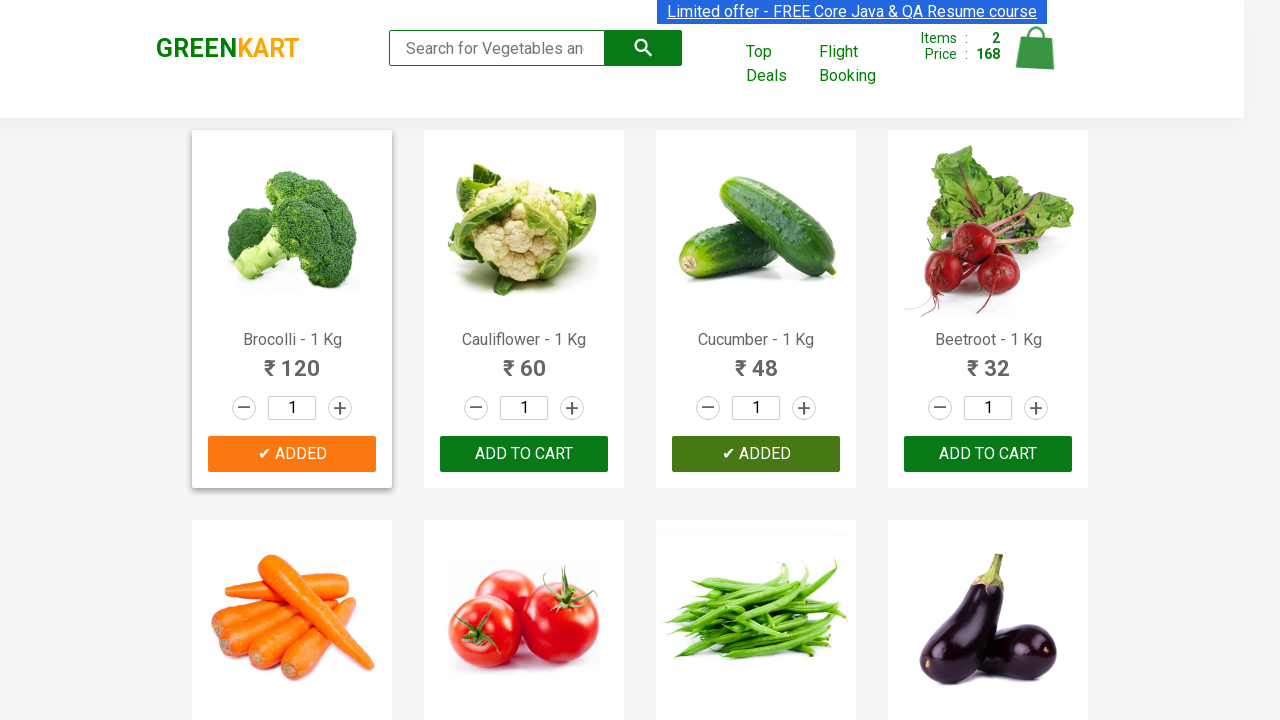

Extracted and formatted product name: Beetroot
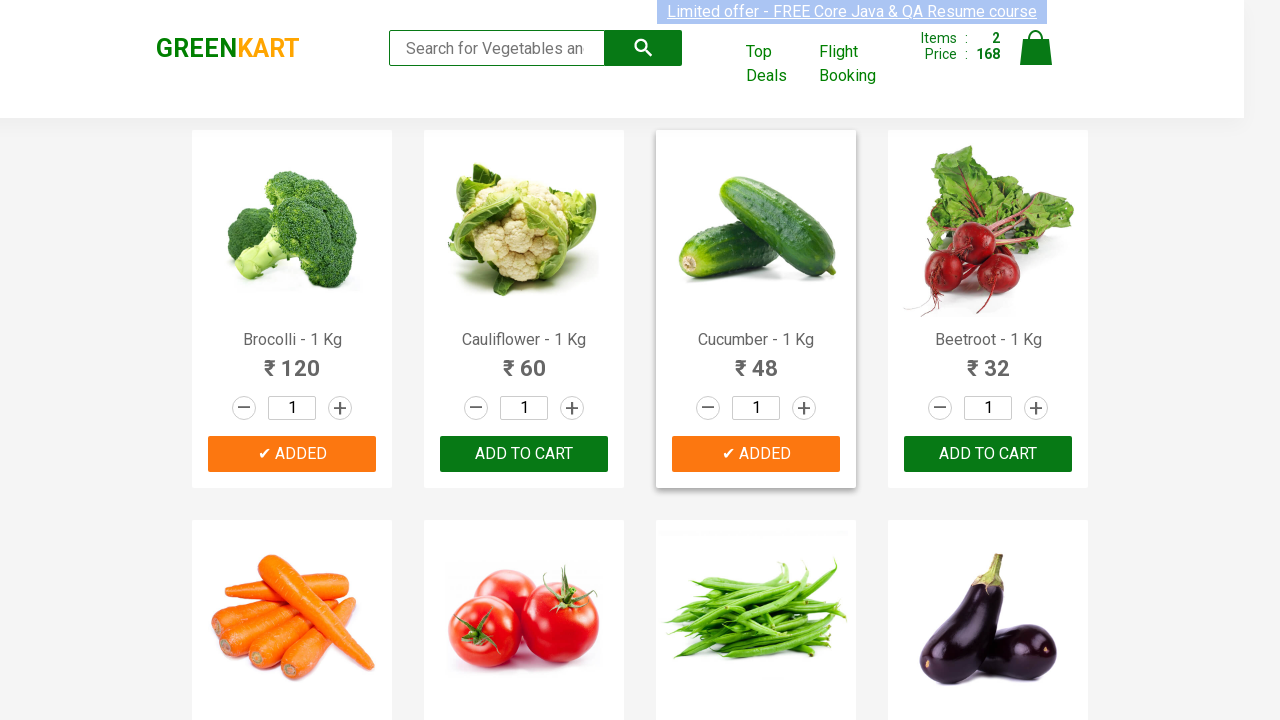

Found matching vegetable: Beetroot (item 3 of 3)
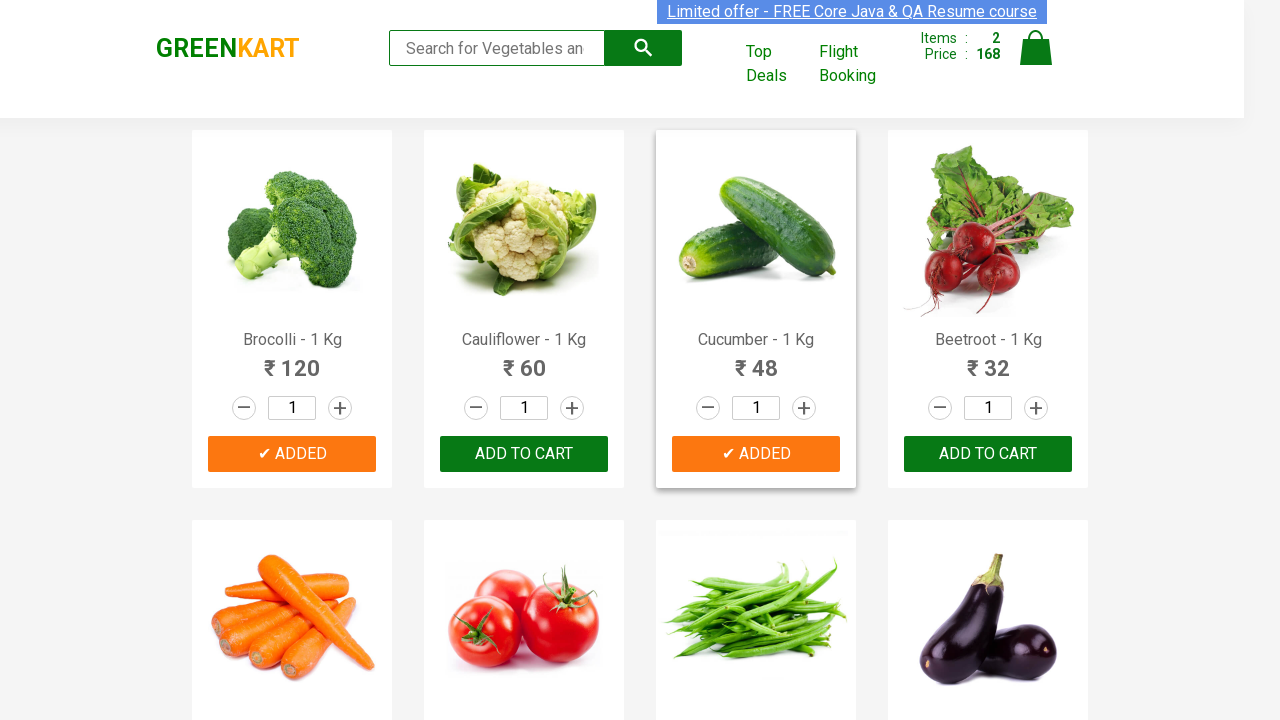

Clicked 'Add to cart' button for Beetroot at (988, 454) on xpath=//div[@class='product-action']/button >> nth=3
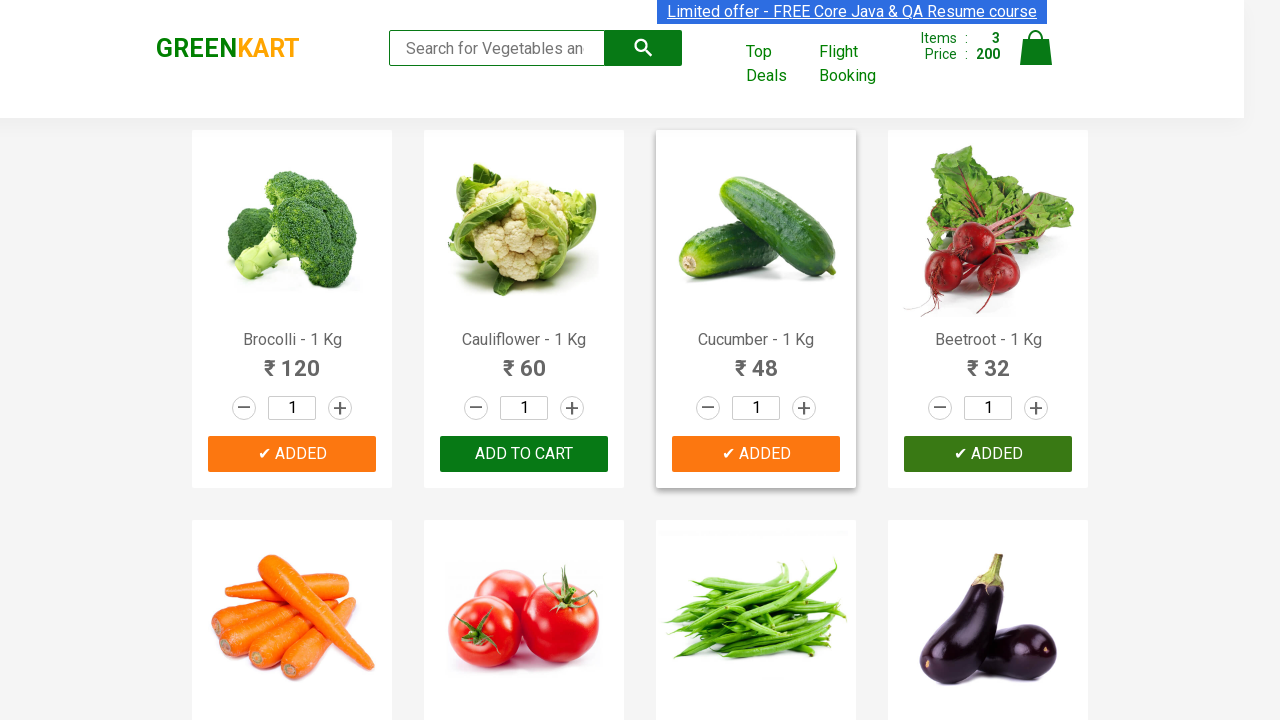

All required vegetables have been added to cart
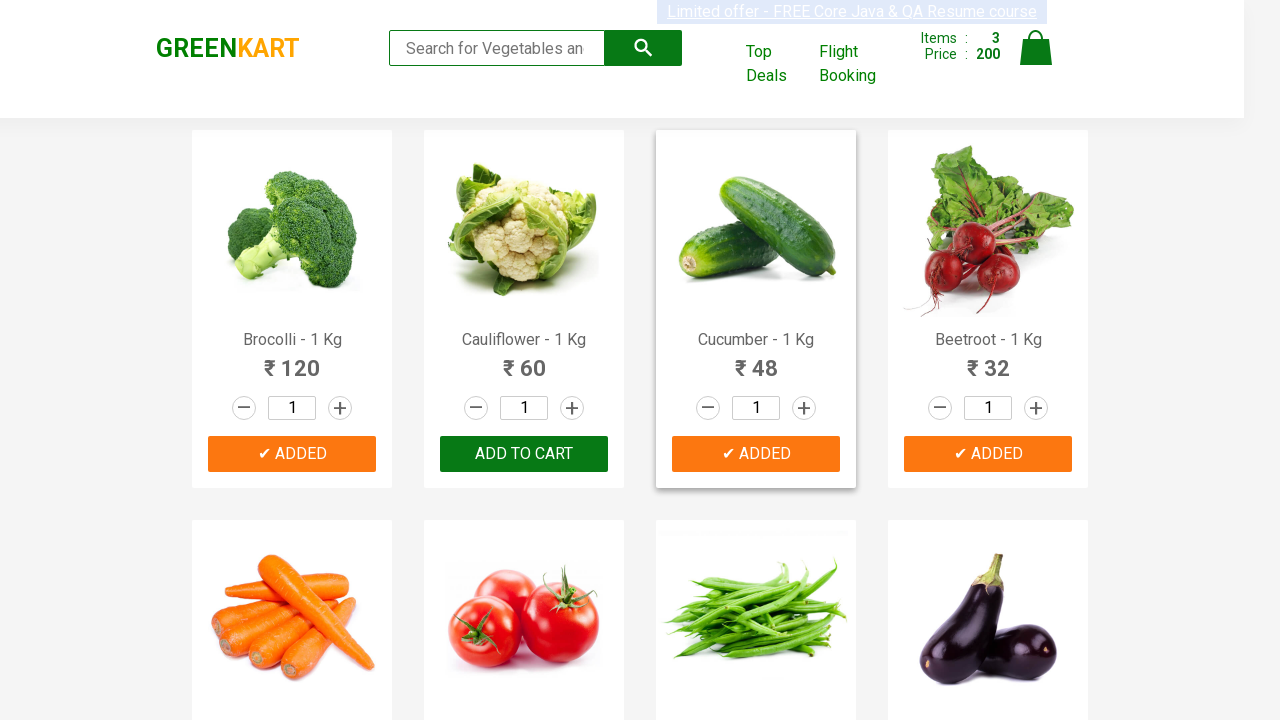

Waited 1 second to allow cart updates to process
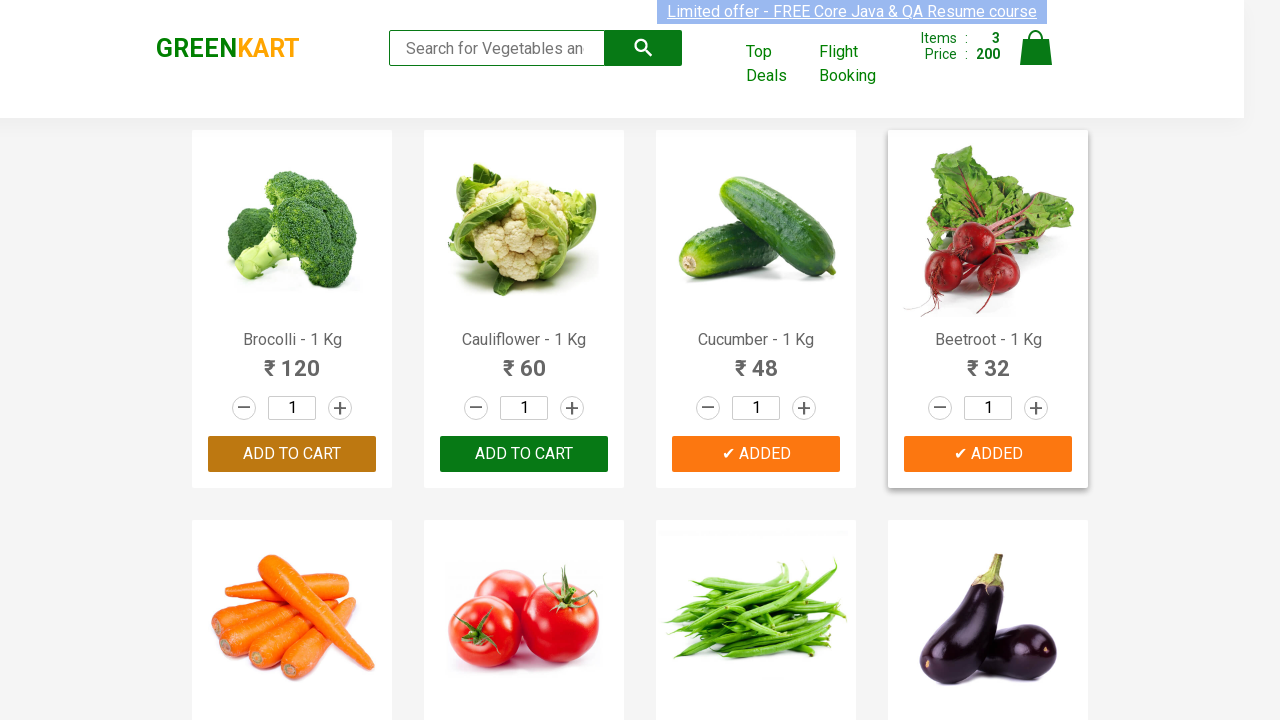

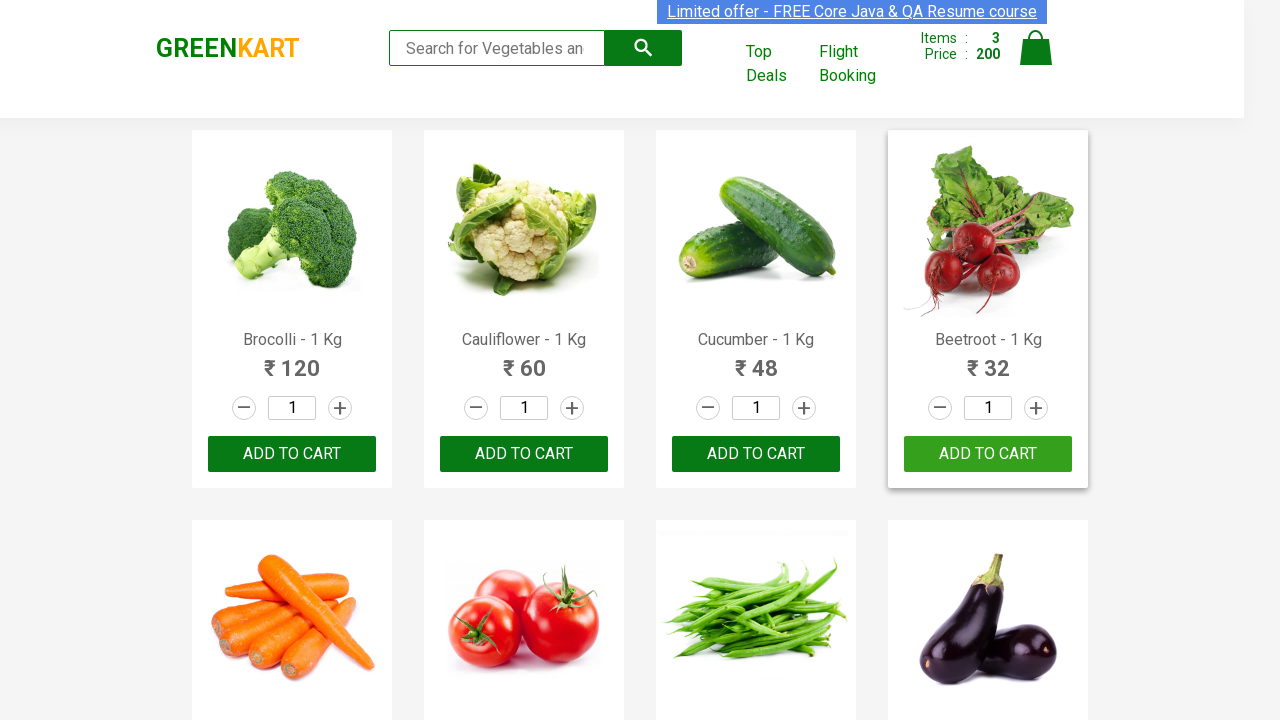